Navigates to books.toscrape.com, clicks on a book to view its detail page, and verifies that book information elements (title, price, stock, rating, category, description, UPC) are displayed correctly.

Starting URL: https://books.toscrape.com/

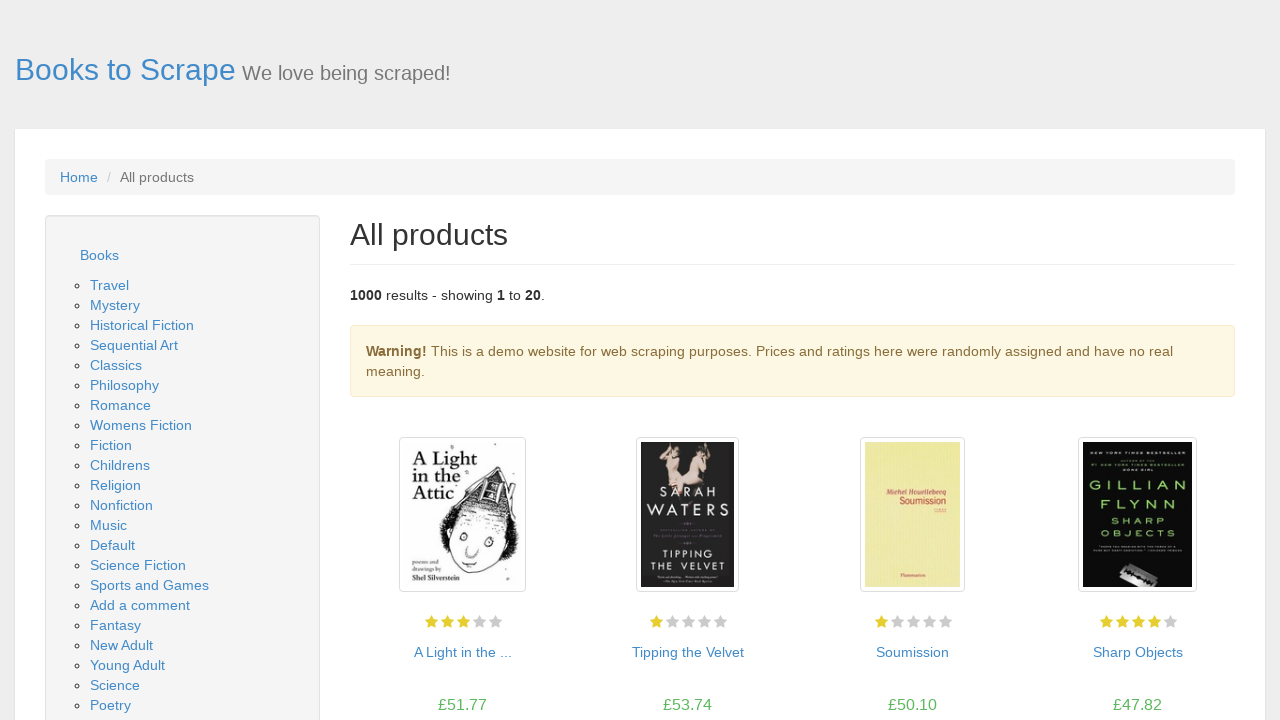

Waited for books to load on main page
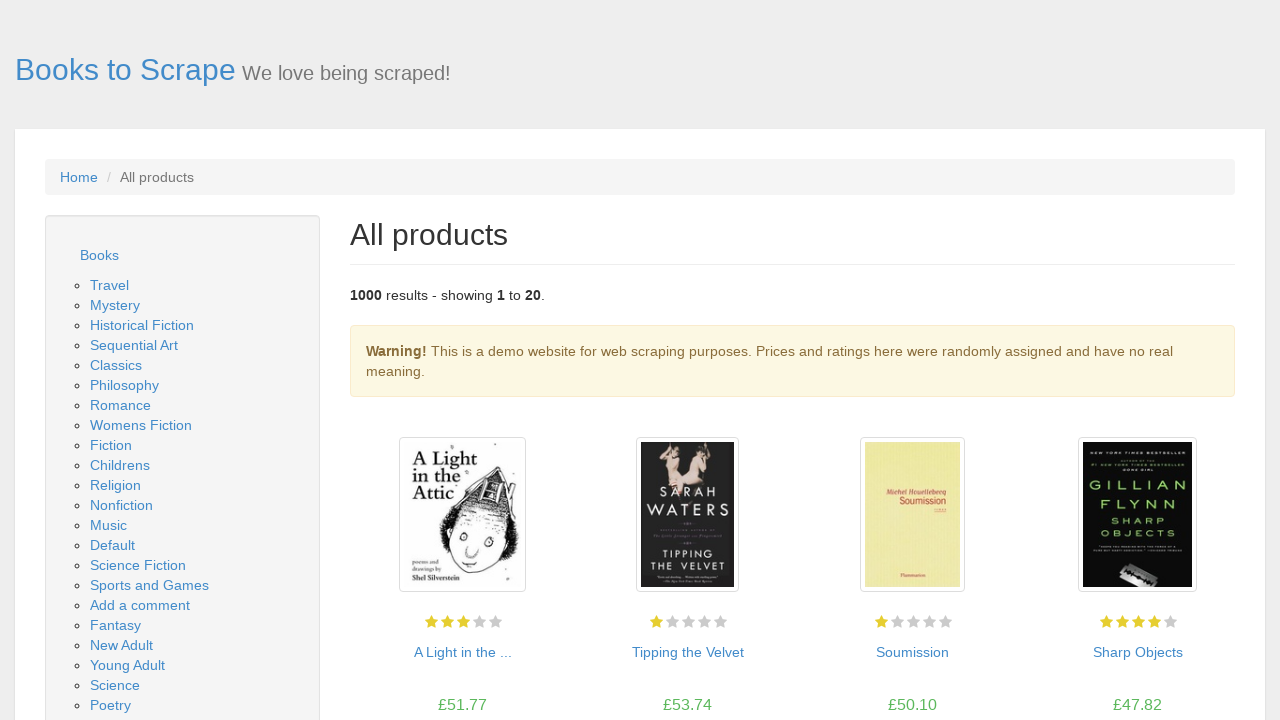

Clicked on first book to view details at (462, 652) on .product_pod h3 > a
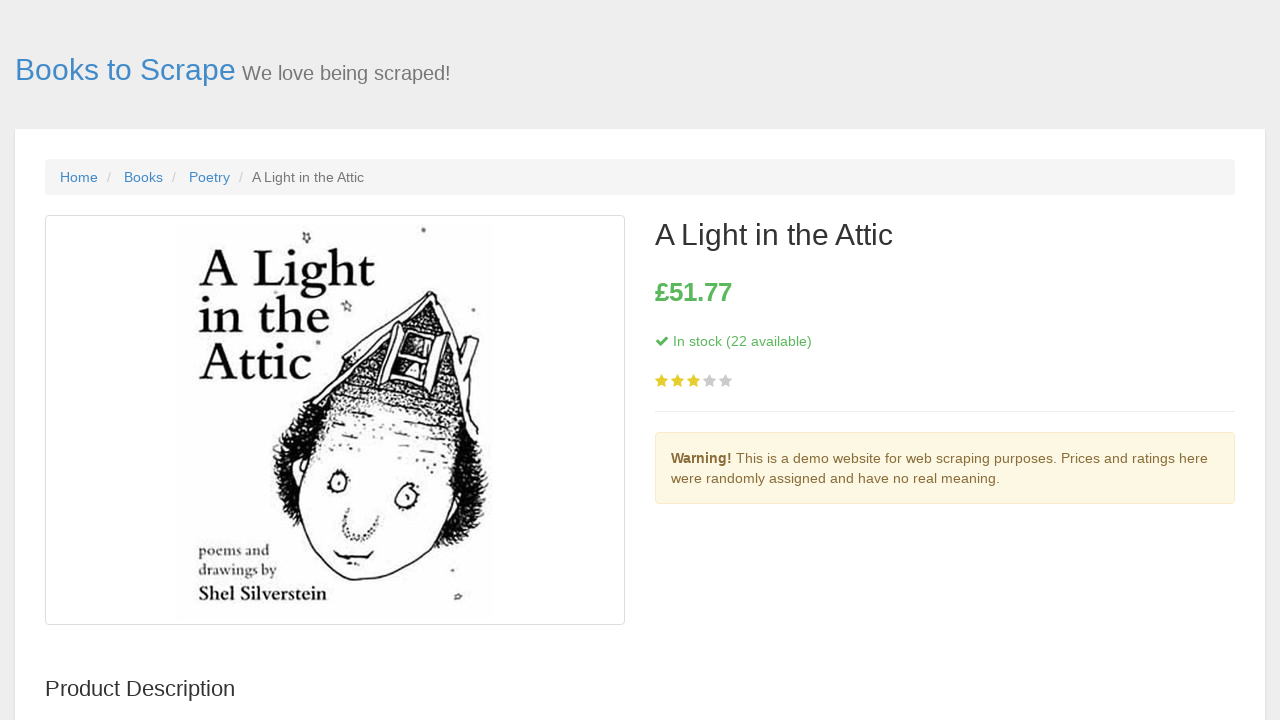

Book title (h1) element is present
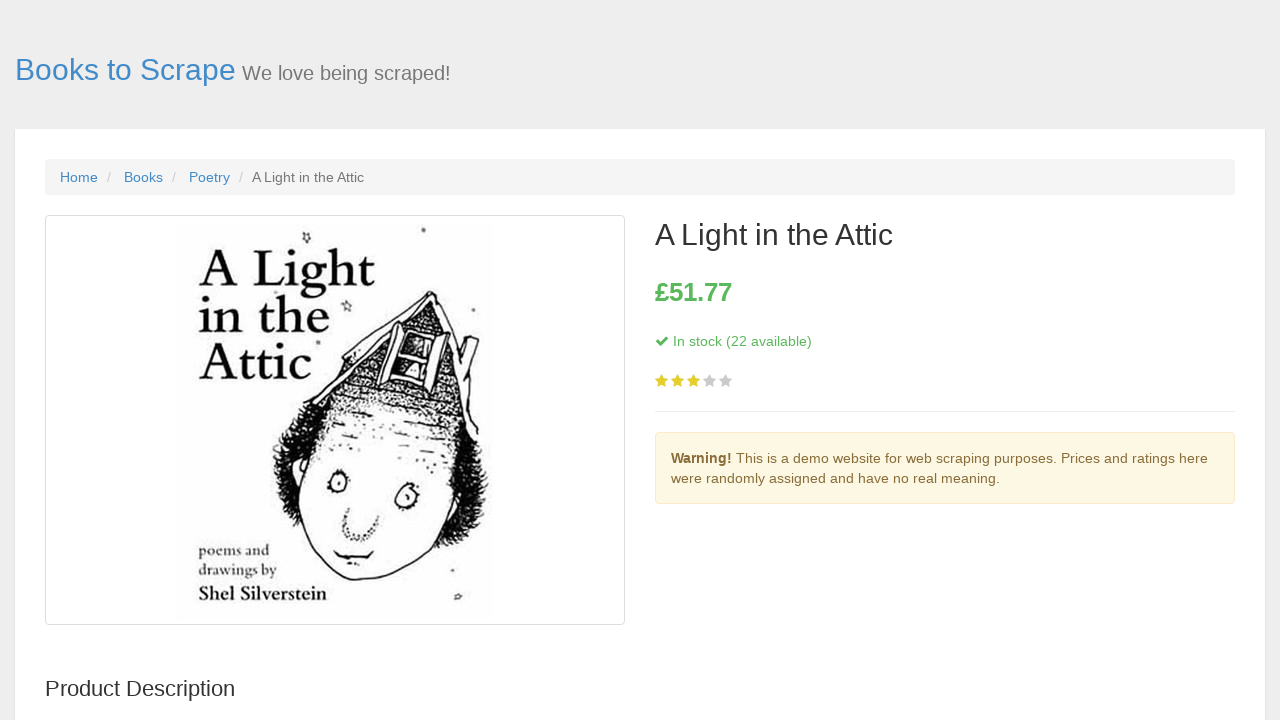

Book price element is present
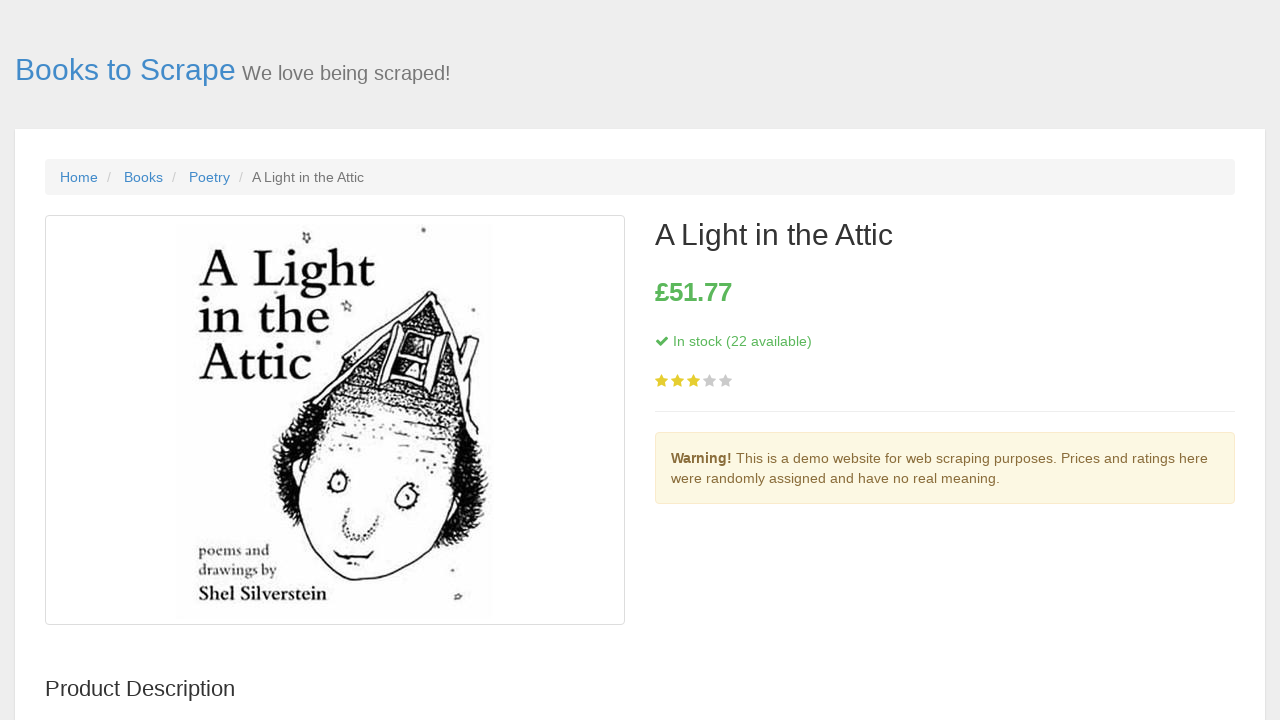

Stock availability element is present
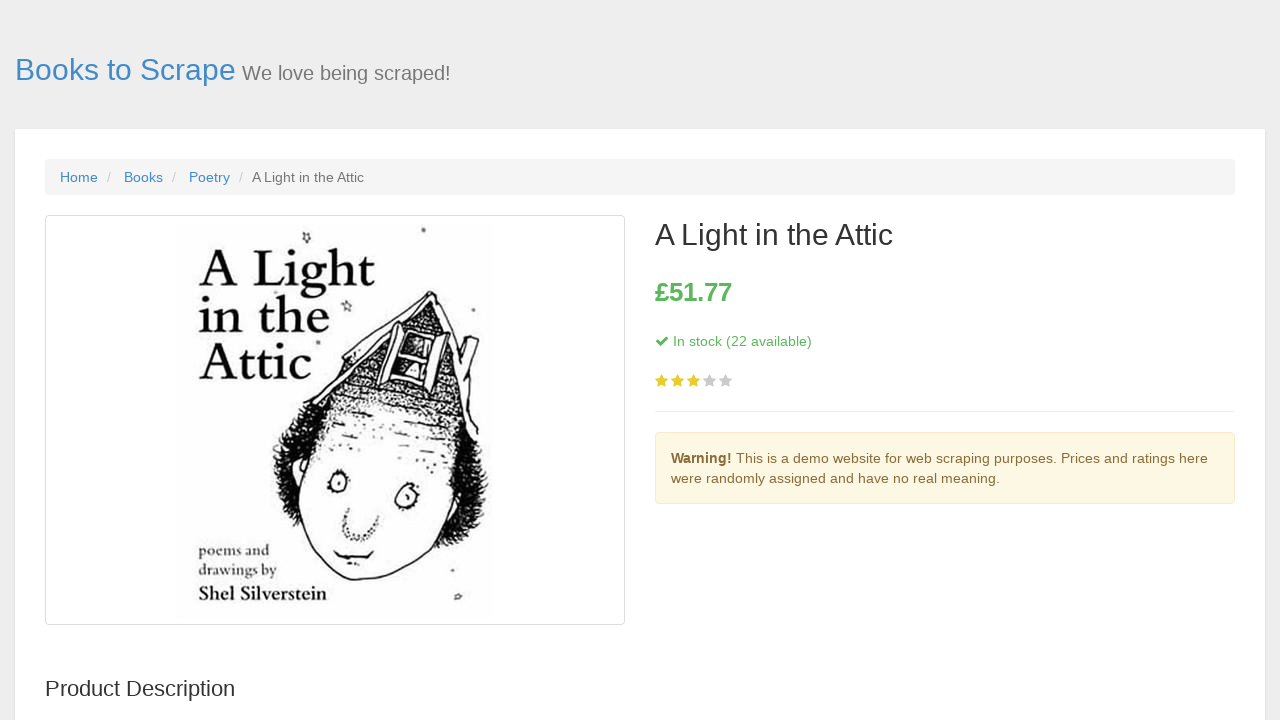

Book rating element is present
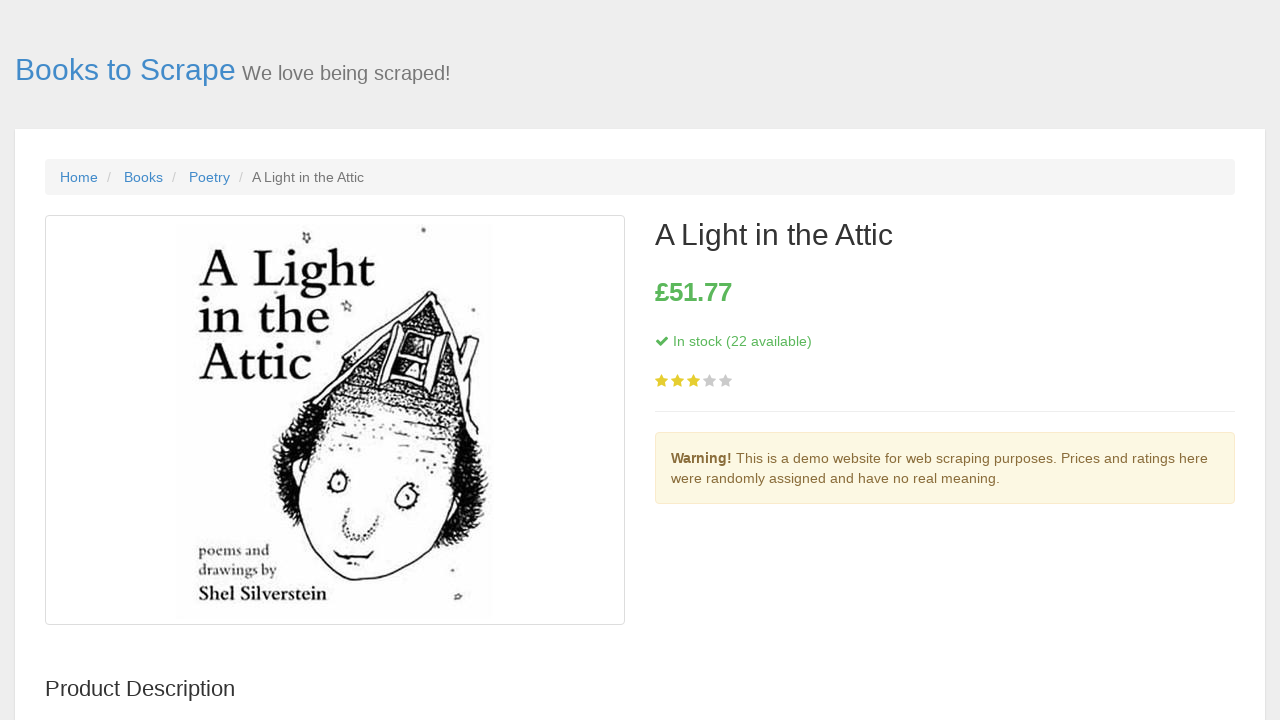

Book category element is present
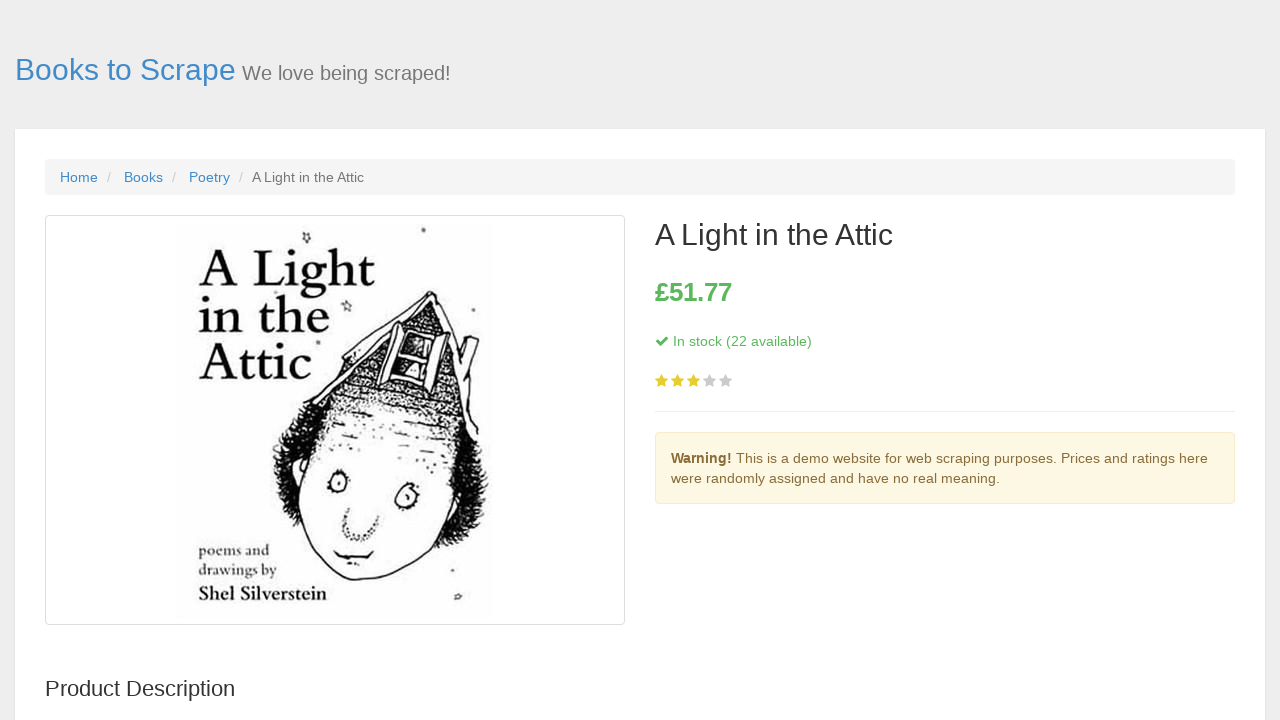

Book description element is present
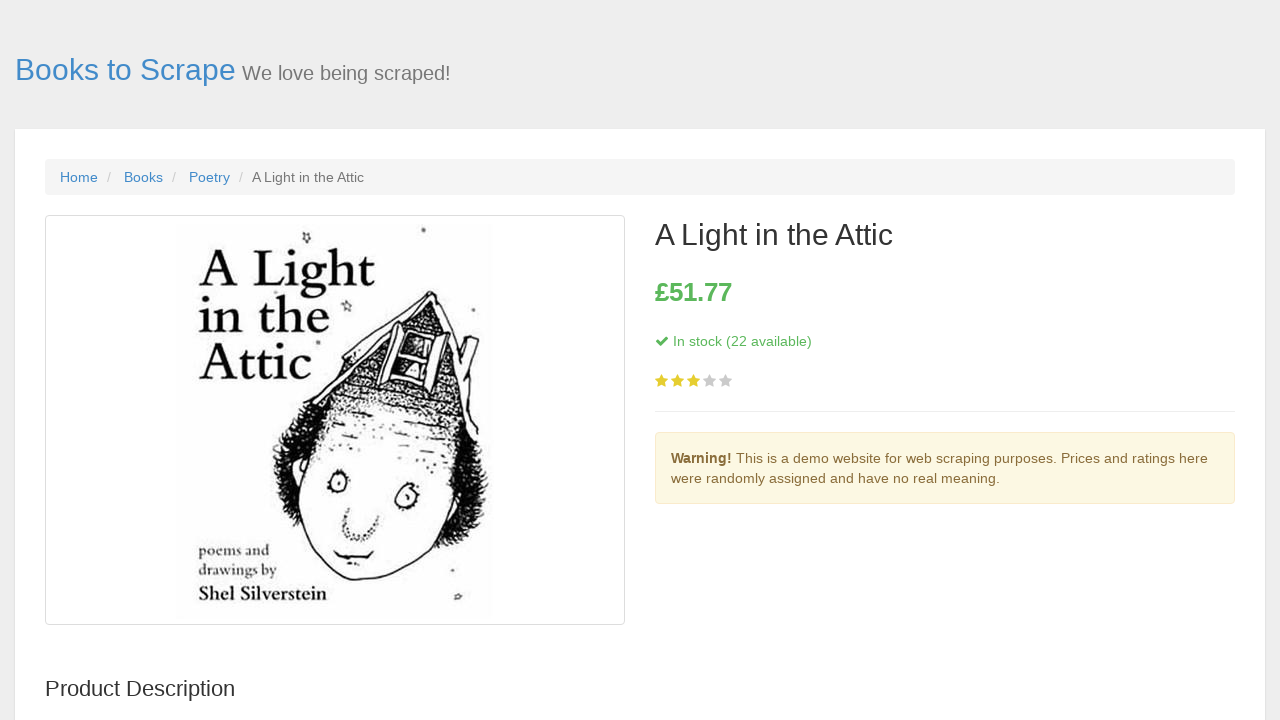

Book UPC element is present
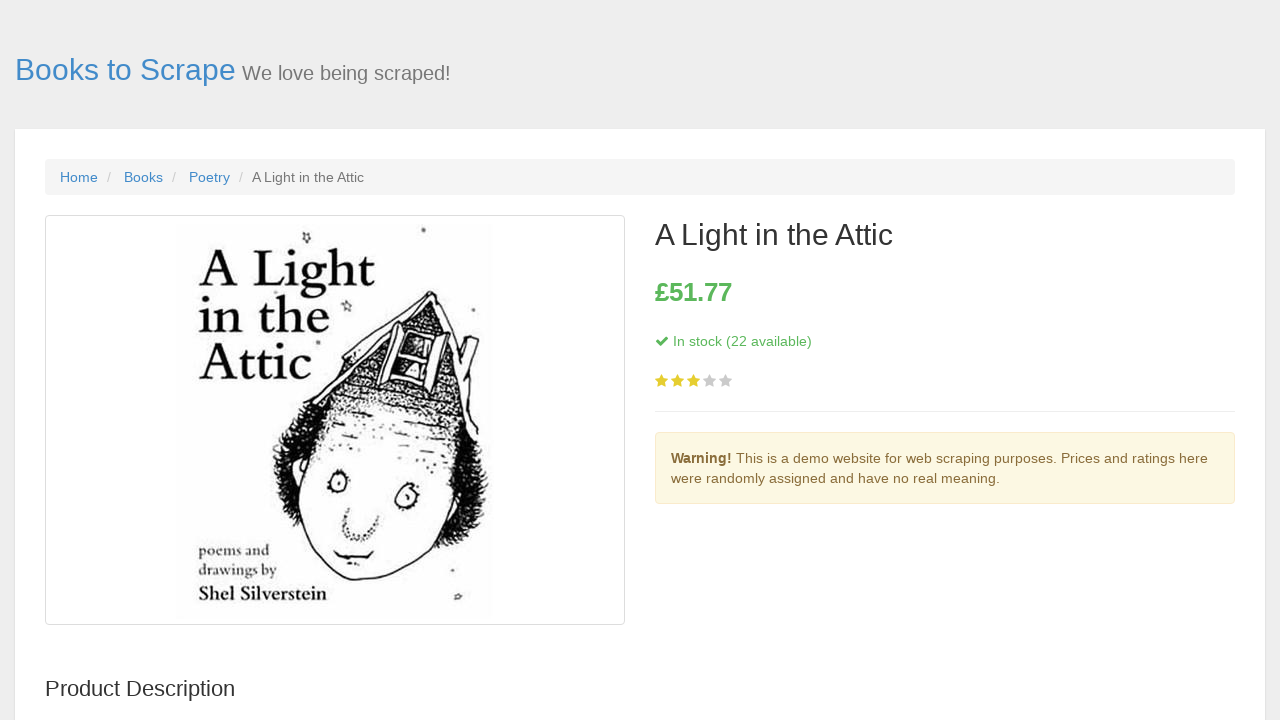

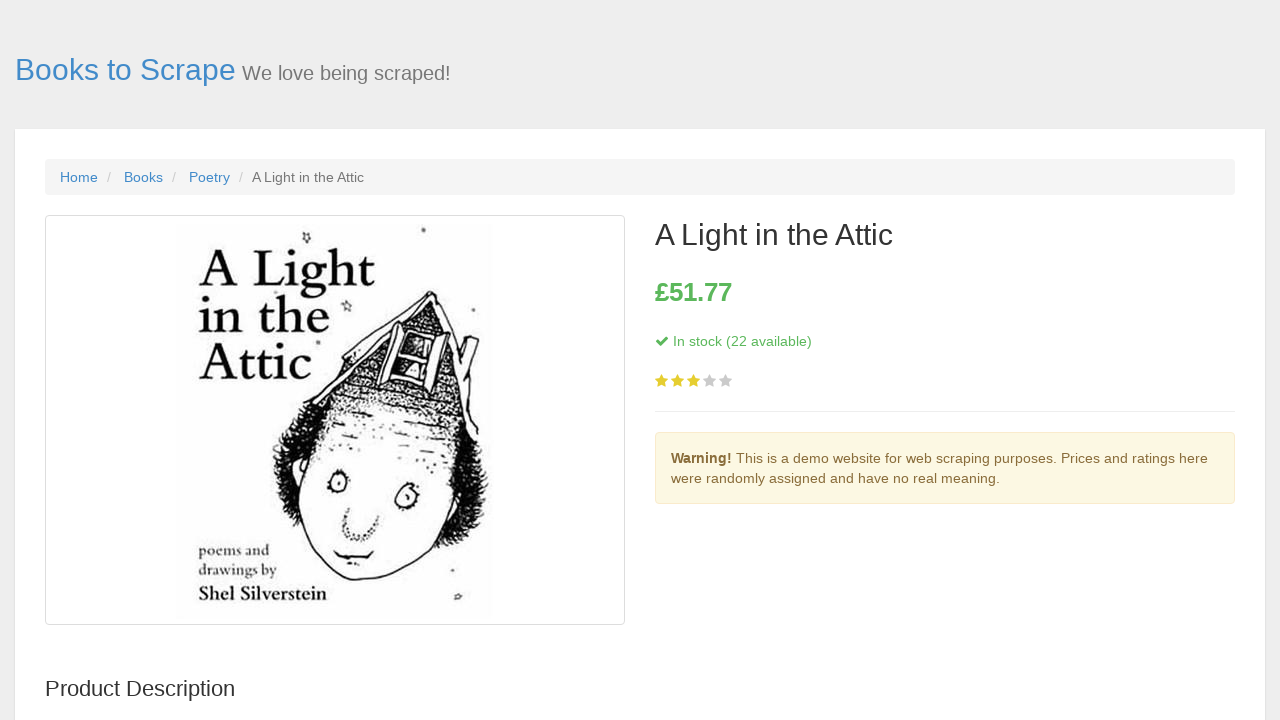